Tests DuckDuckGo search functionality by entering a search query "LambdaTest", pressing Enter, and verifying the page title contains the expected search results.

Starting URL: https://duckduckgo.com

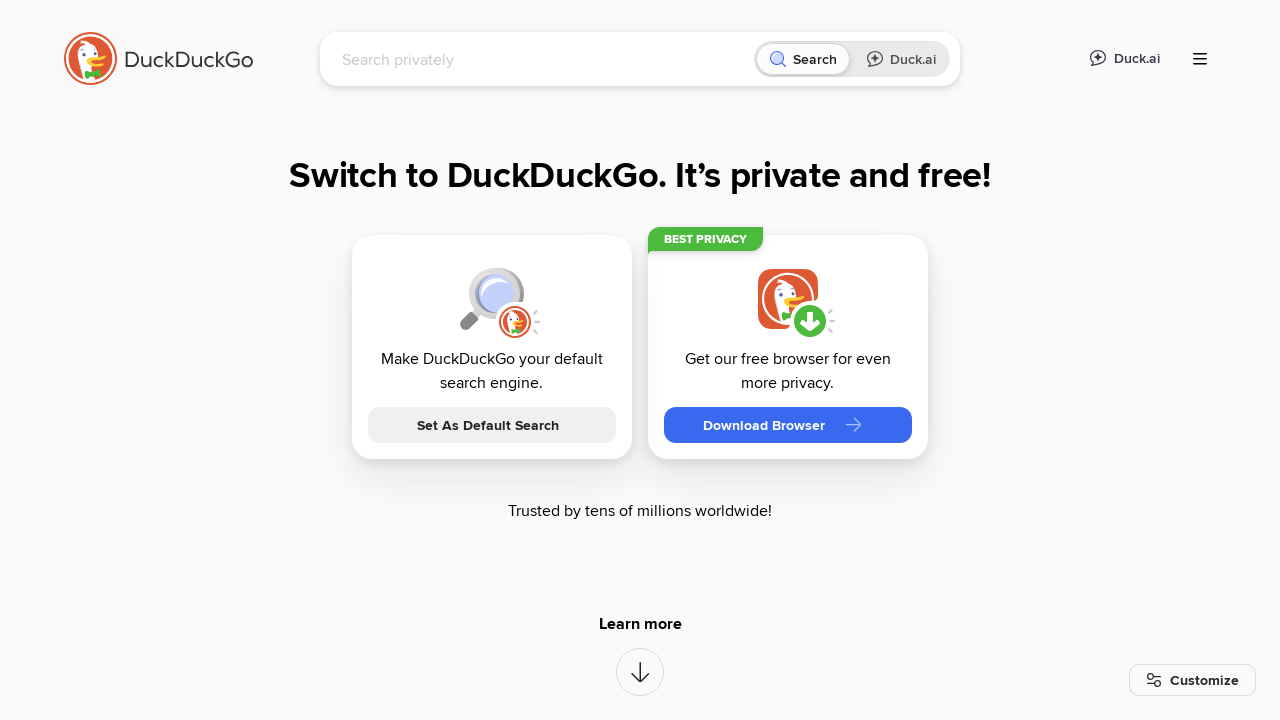

Clicked on the search input field at (544, 59) on [name="q"]
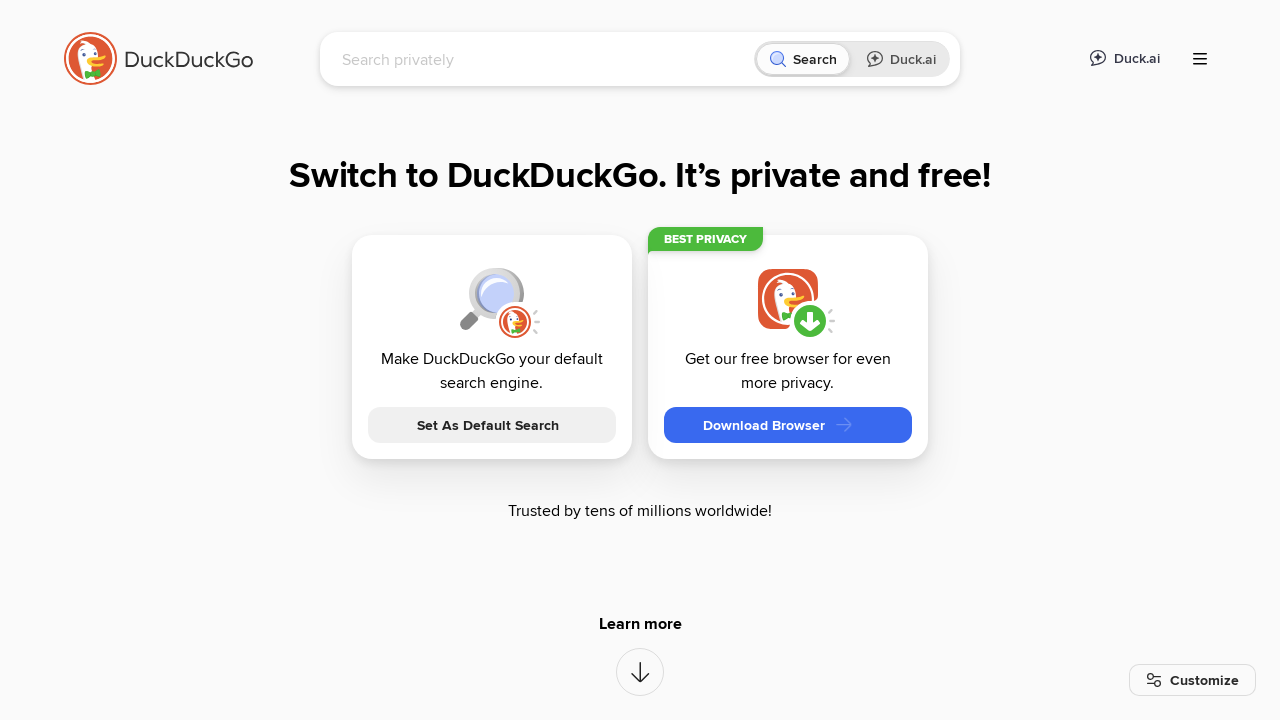

Typed 'LambdaTest' in the search input field on [name="q"]
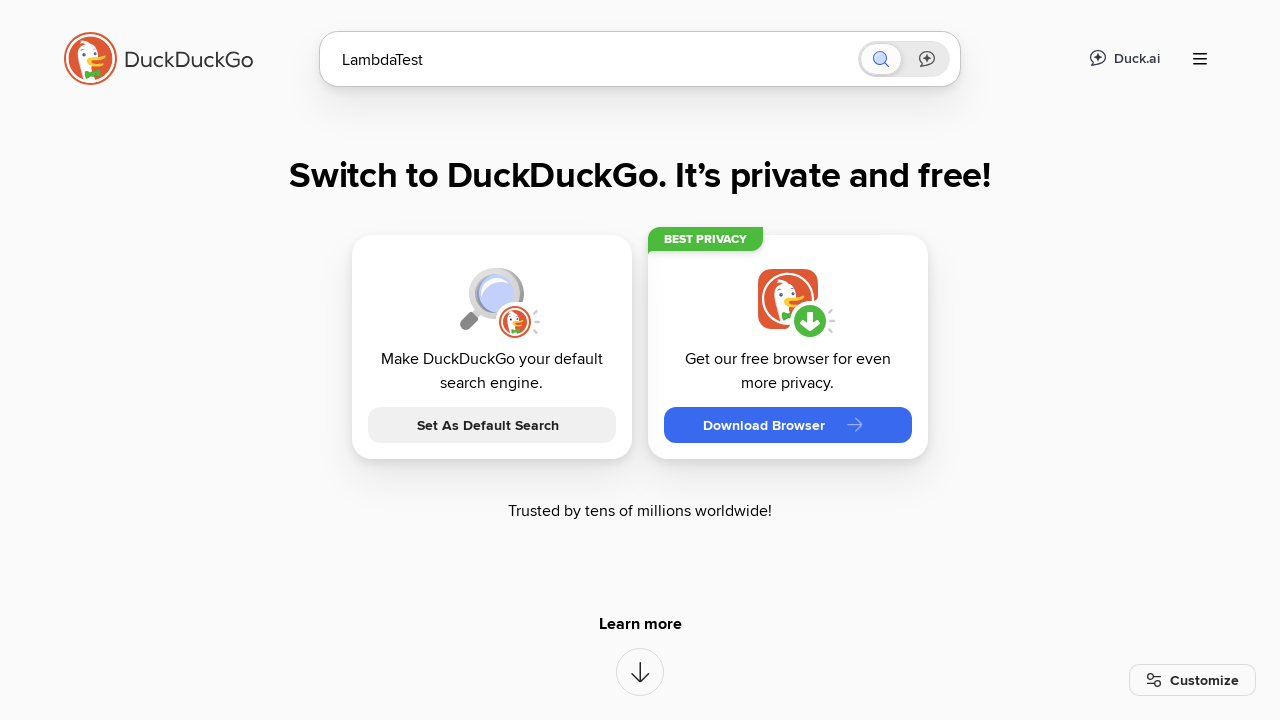

Pressed Enter to submit the search query on [name="q"]
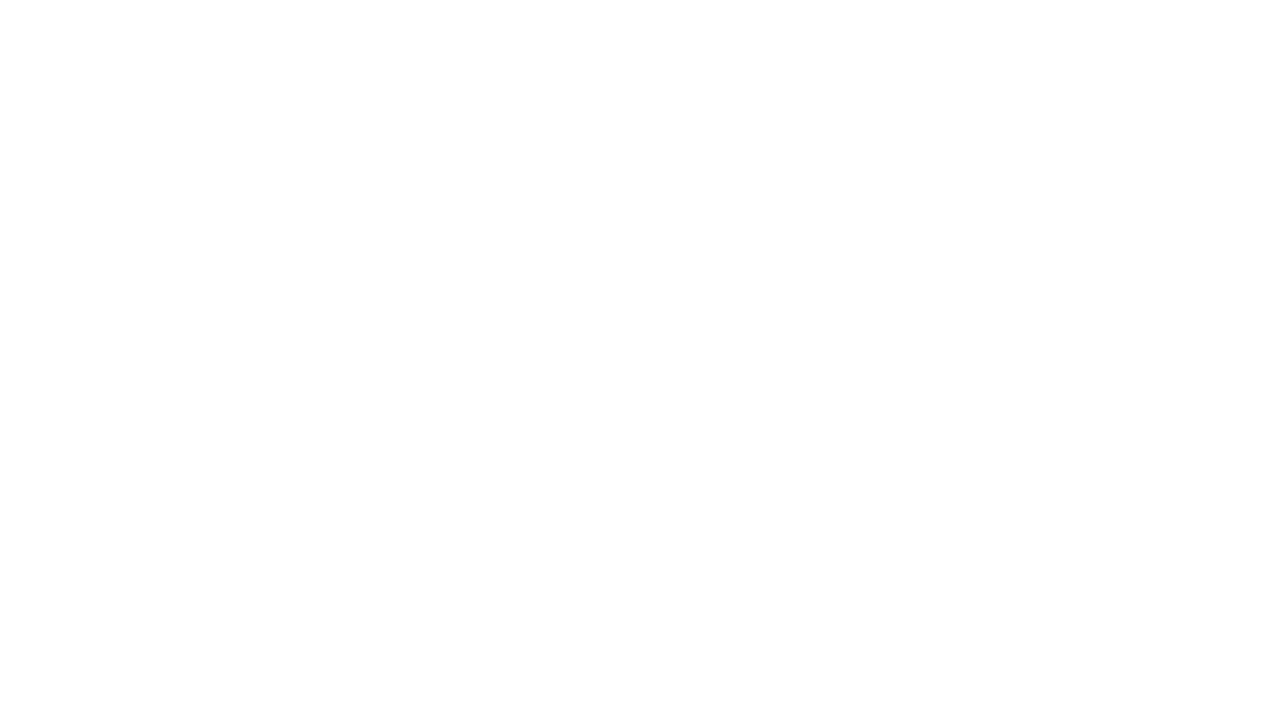

Page loaded with search results for 'LambdaTest'
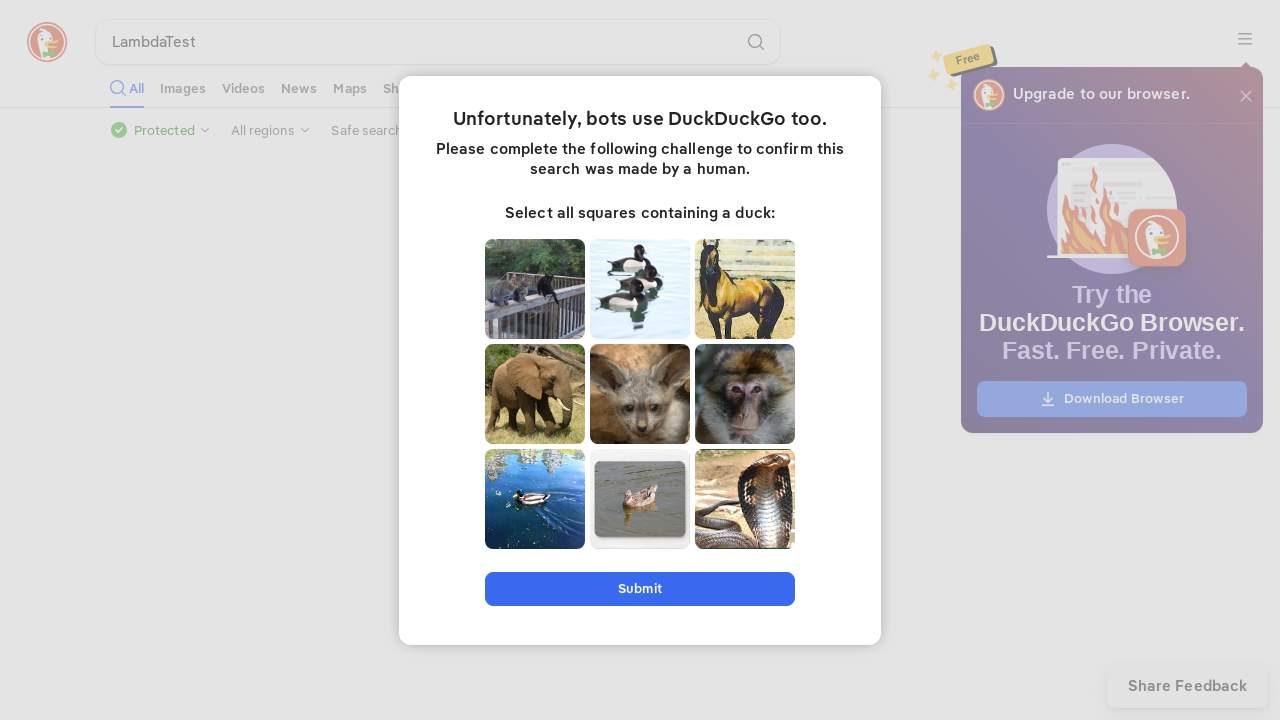

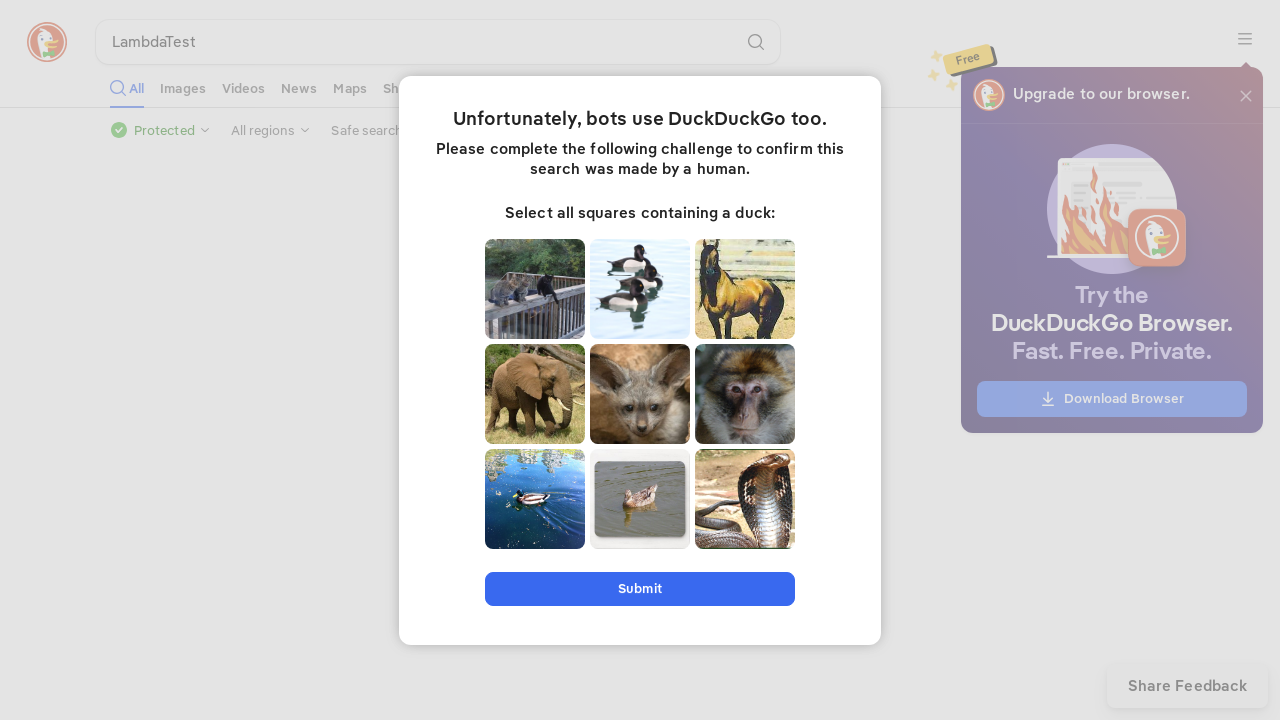